Tests drag and drop functionality by dragging an element from source to target location using dragAndDrop method

Starting URL: https://jqueryui.com/droppable/

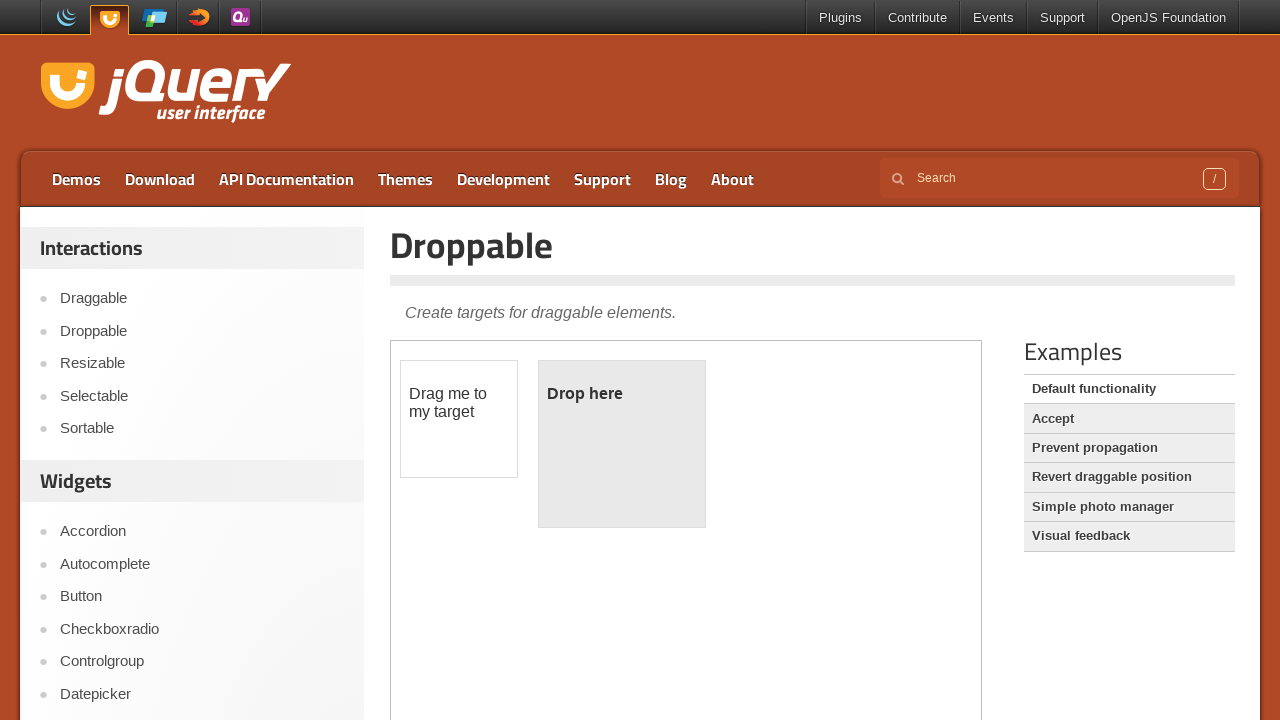

Located the first iframe containing draggable elements
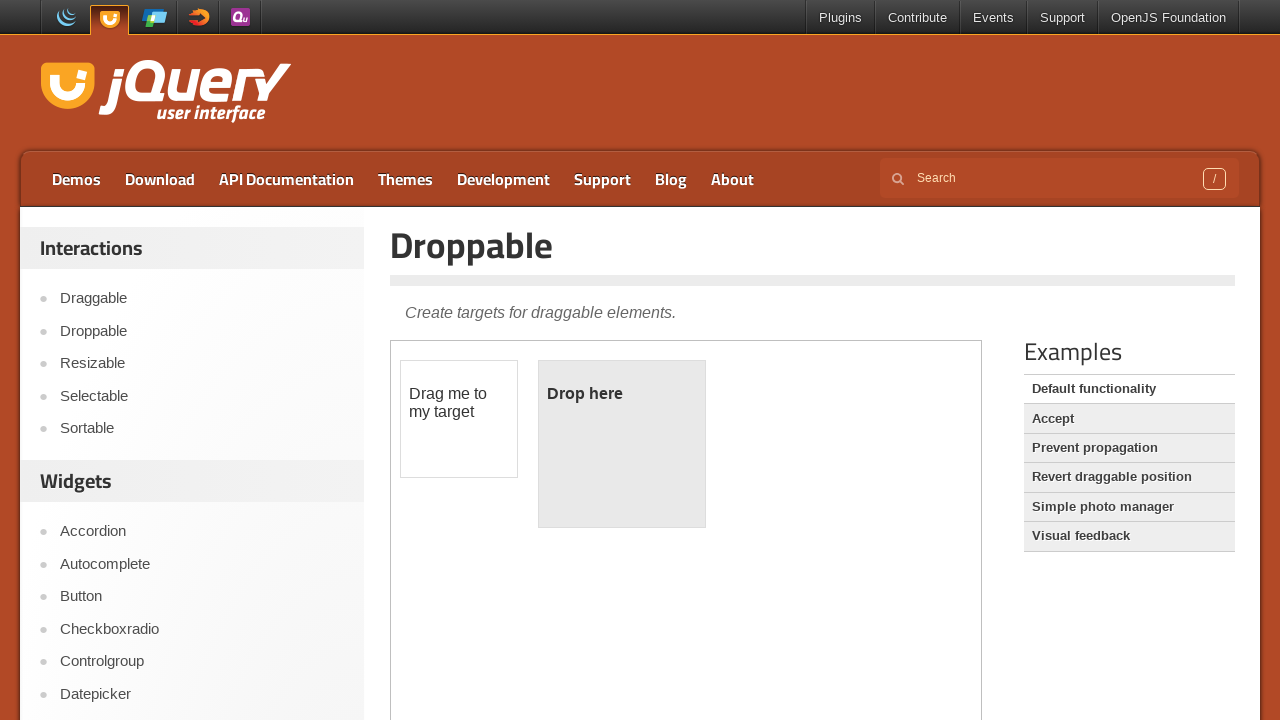

Located the draggable source element with id 'draggable'
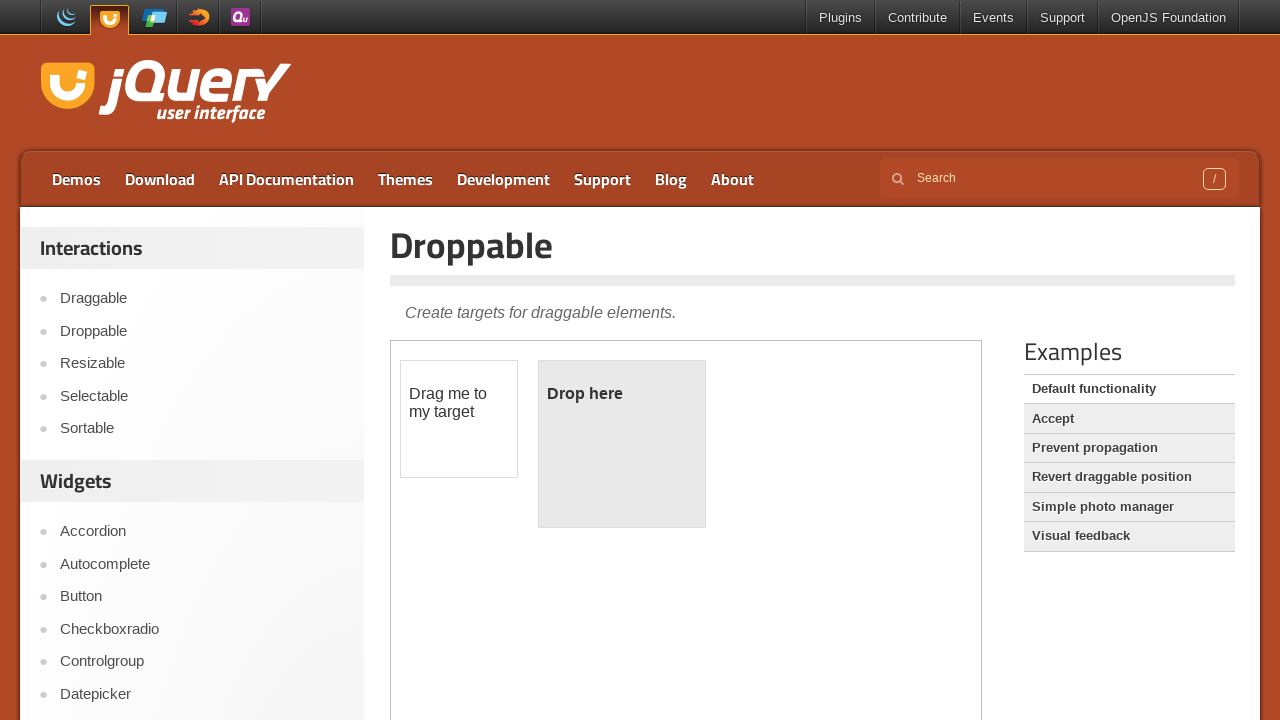

Located the droppable target element with id 'droppable'
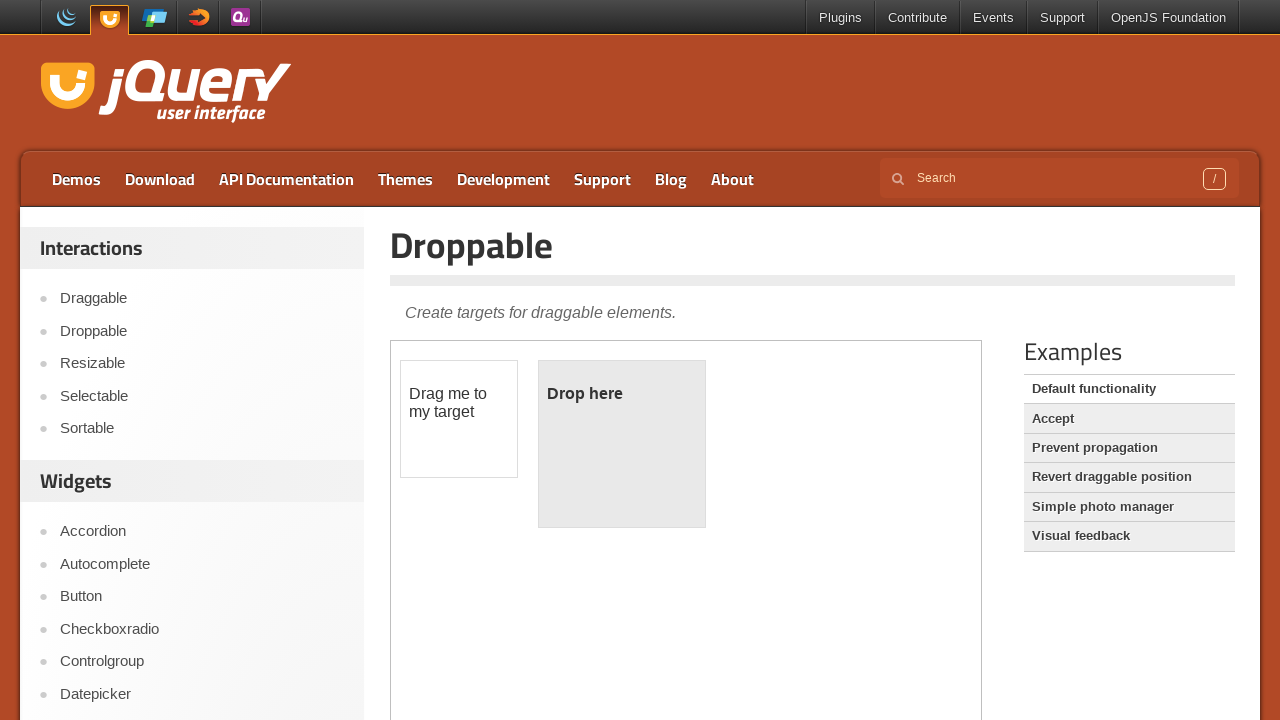

Dragged the source element to the target location at (622, 444)
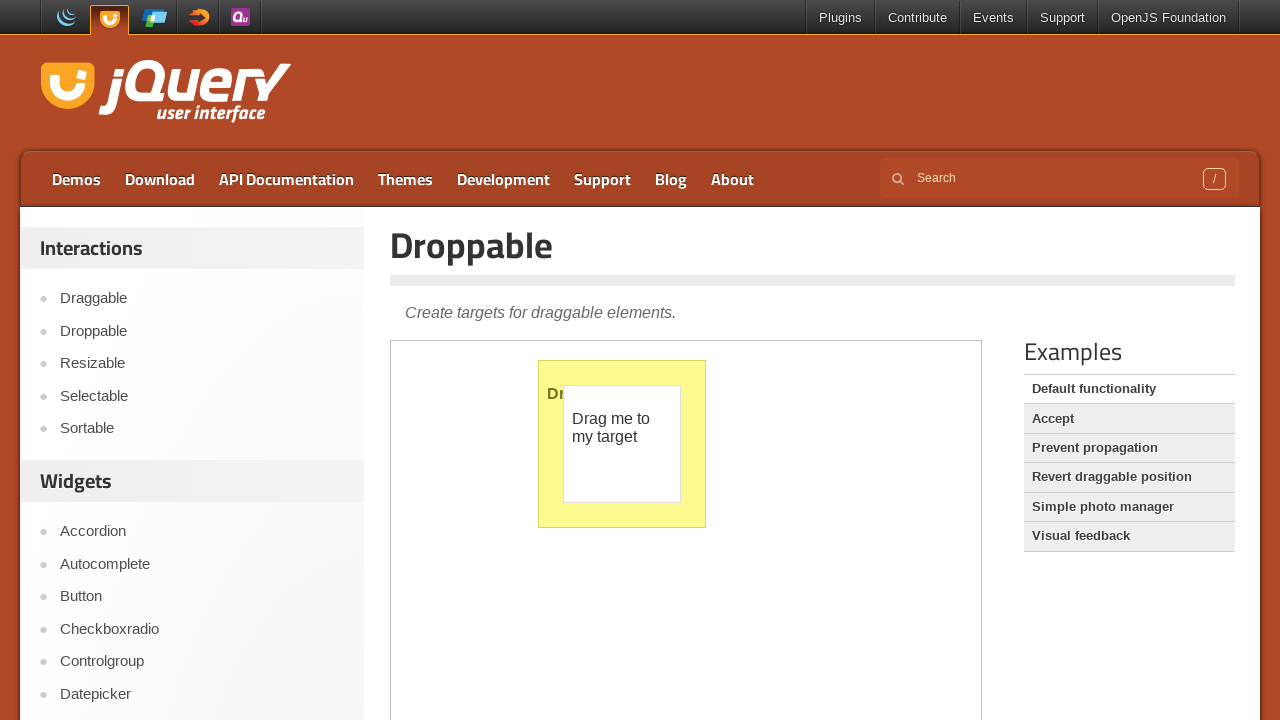

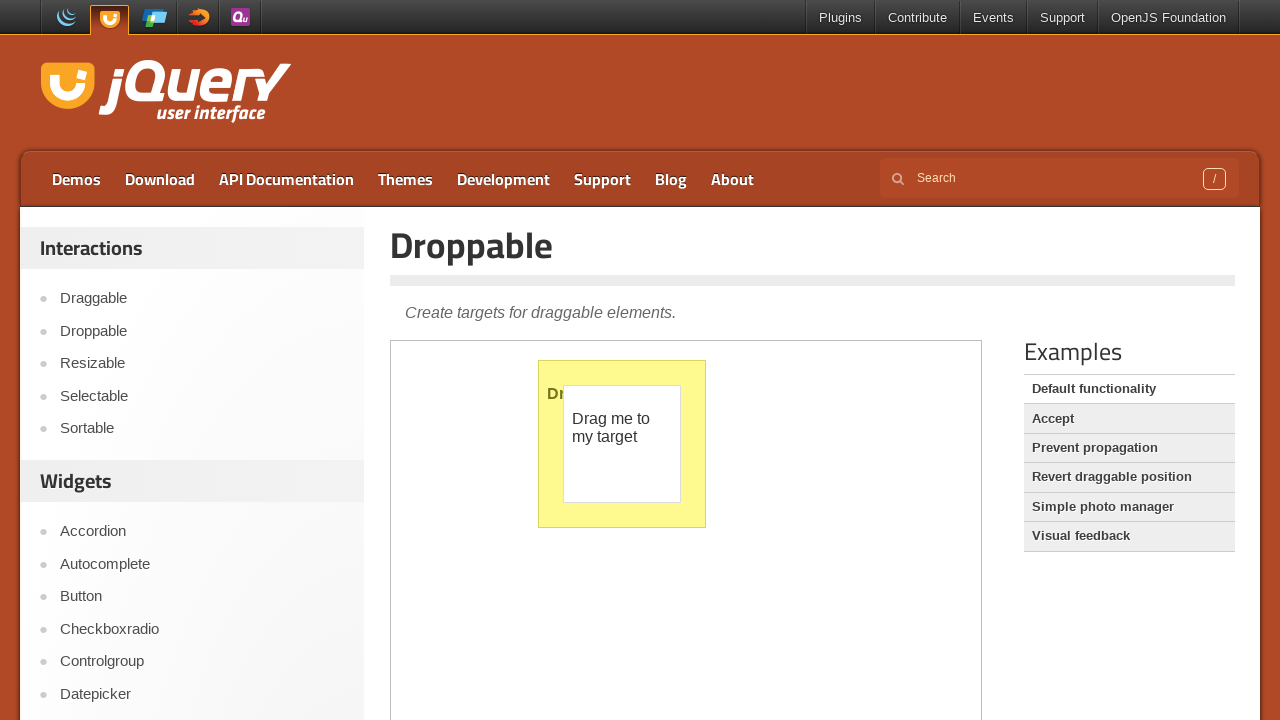